Tests the customer logout functionality by logging in as a customer (Neville Longbottom), then logging out and verifying the user is redirected to the customer selection page with an empty dropdown.

Starting URL: https://www.globalsqa.com/angularJs-protractor/BankingProject/#/login

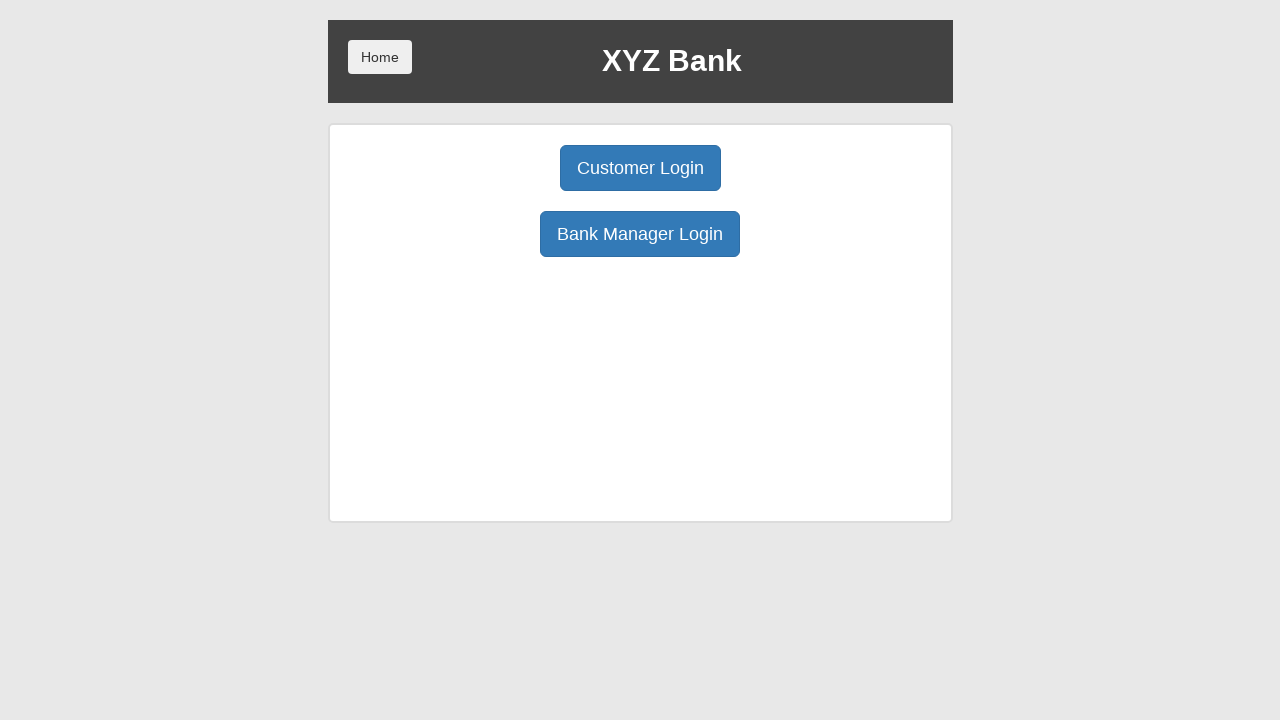

Clicked Customer Login button at (640, 168) on internal:role=button[name="Customer Login"i]
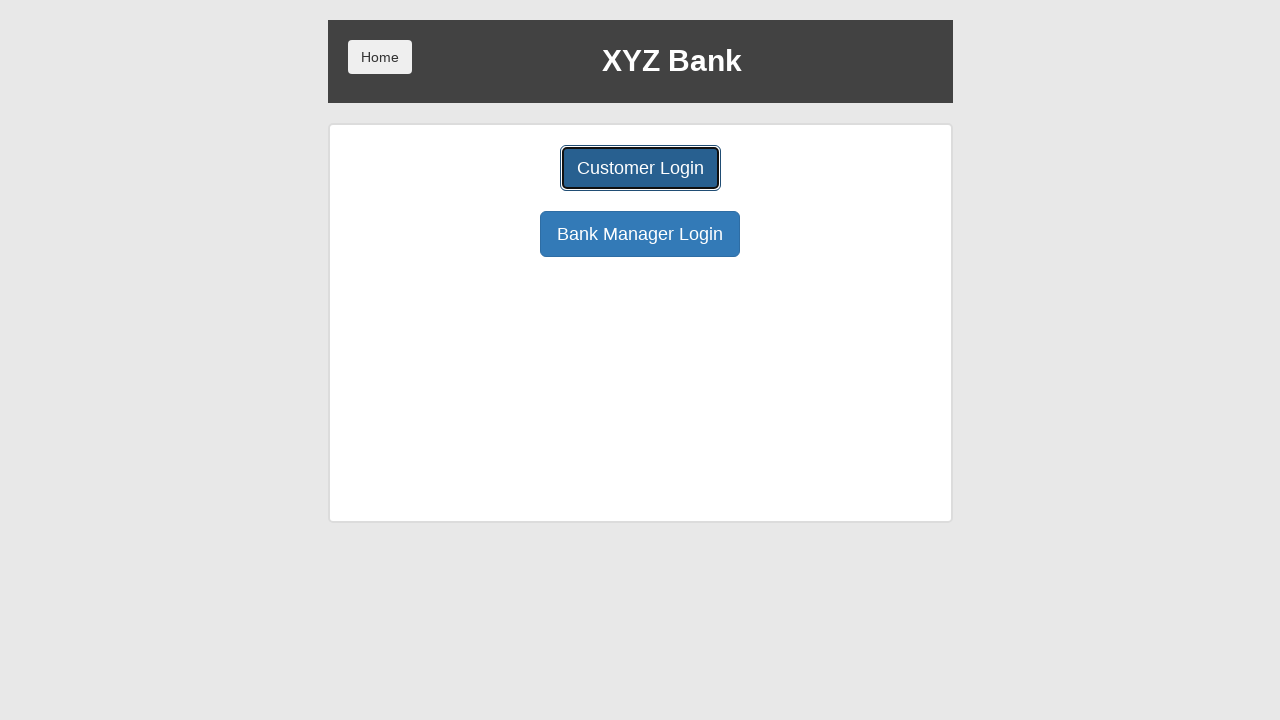

Selected Neville Longbottom from customer dropdown on #userSelect
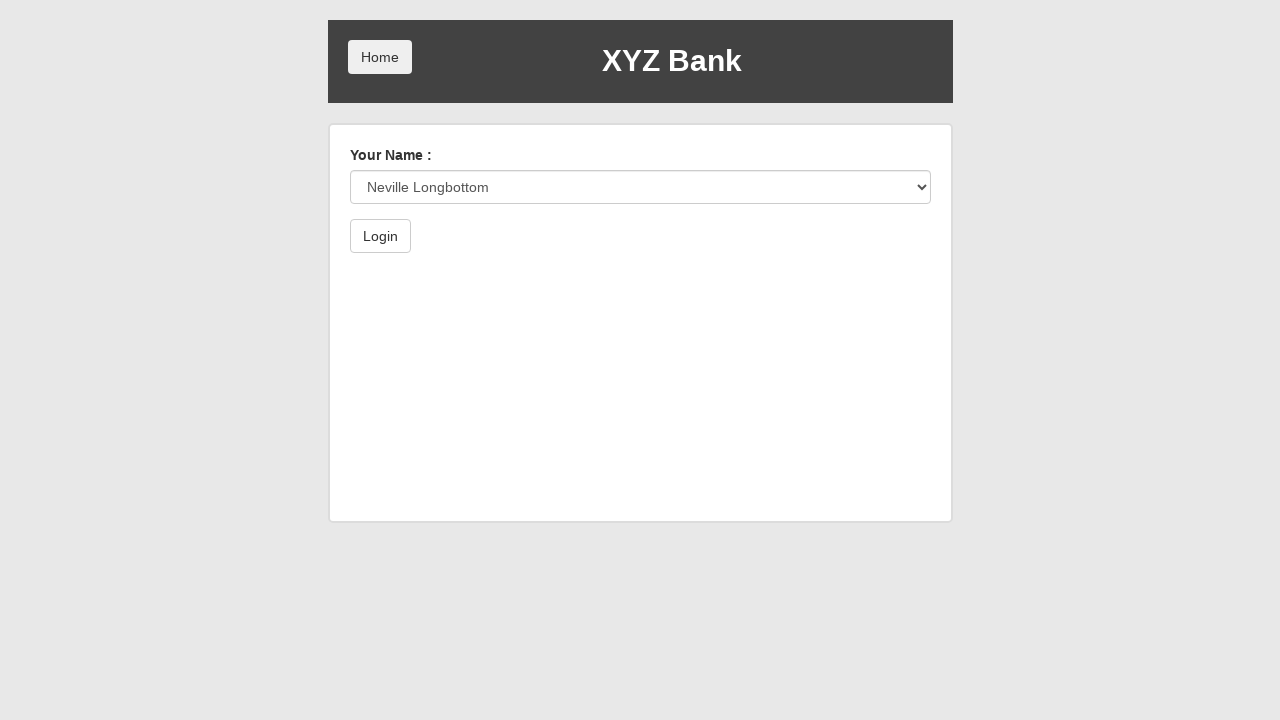

Clicked Login button to authenticate as Neville Longbottom at (380, 236) on internal:role=button[name="Login"i]
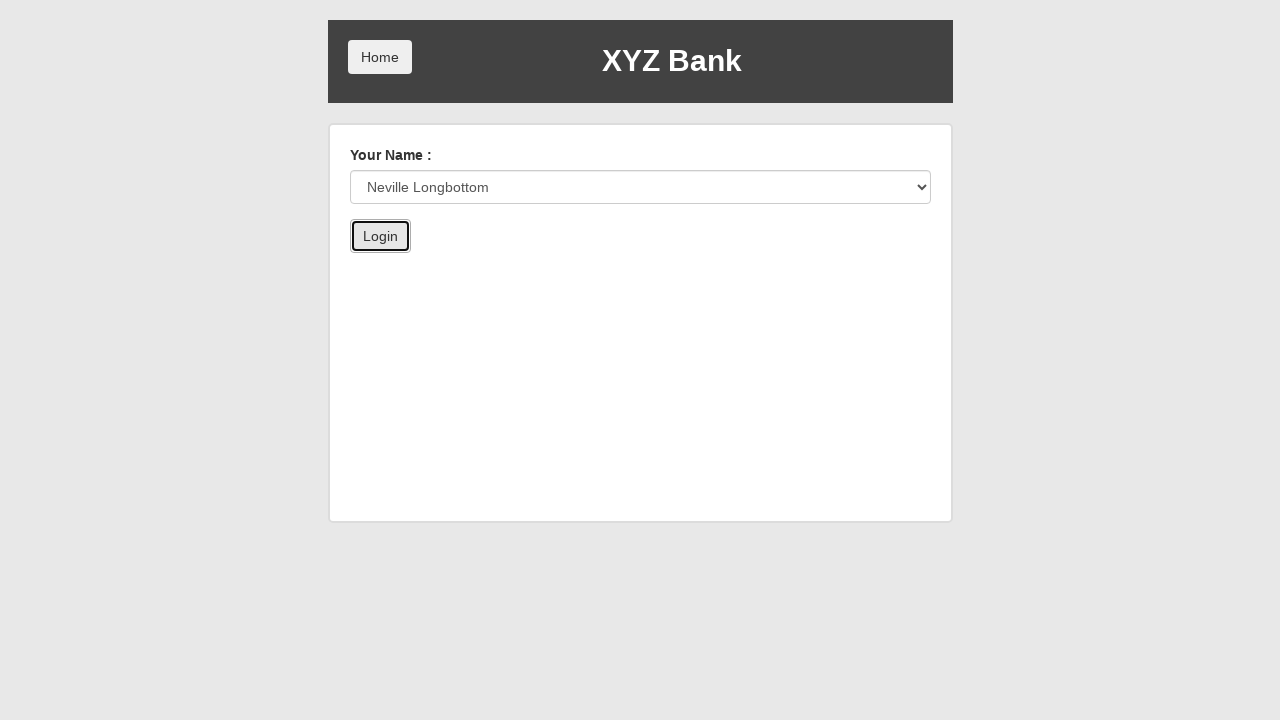

Clicked Logout button to log out from customer account at (898, 57) on internal:role=button[name="Logout"i]
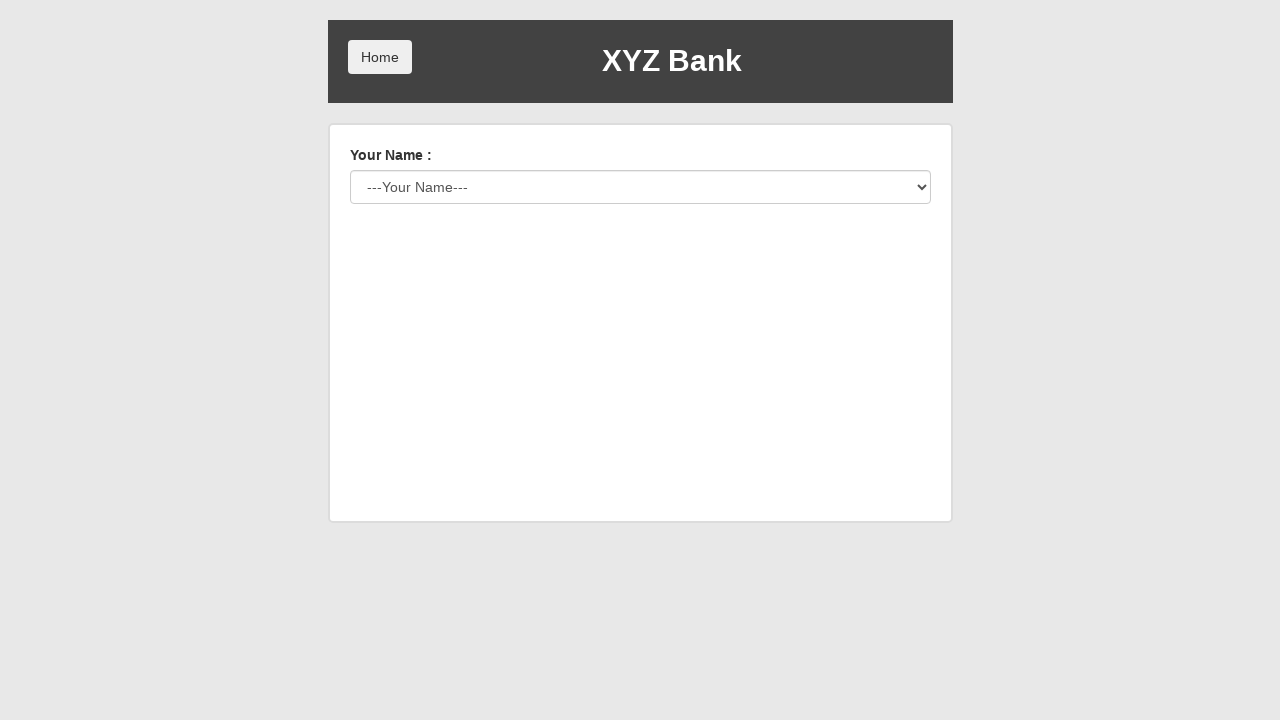

Redirected to customer selection page after logout
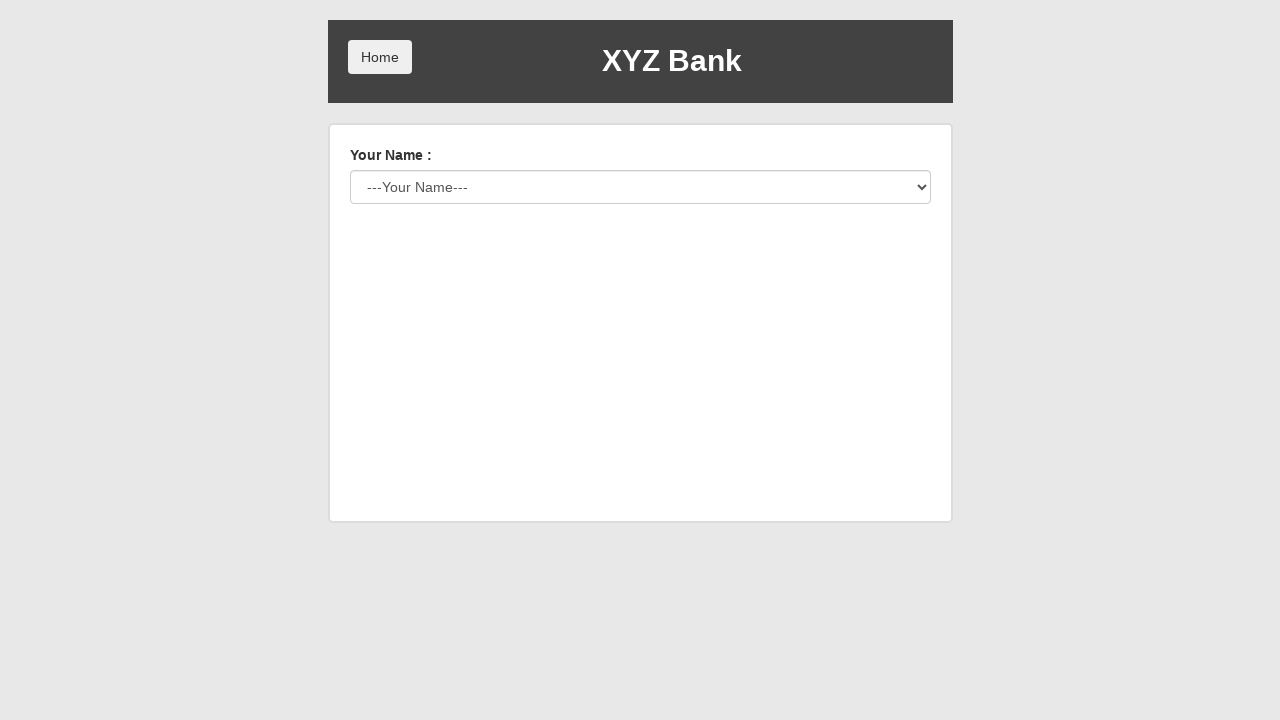

Verified customer dropdown is empty after logout
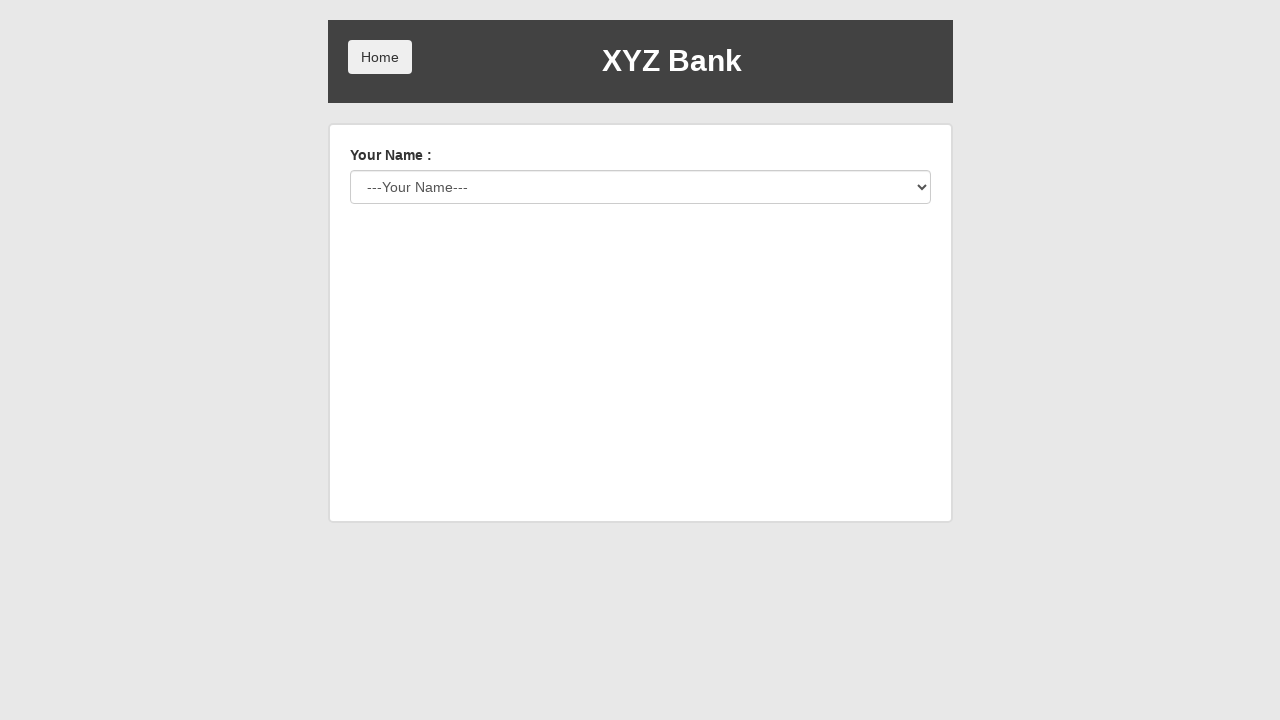

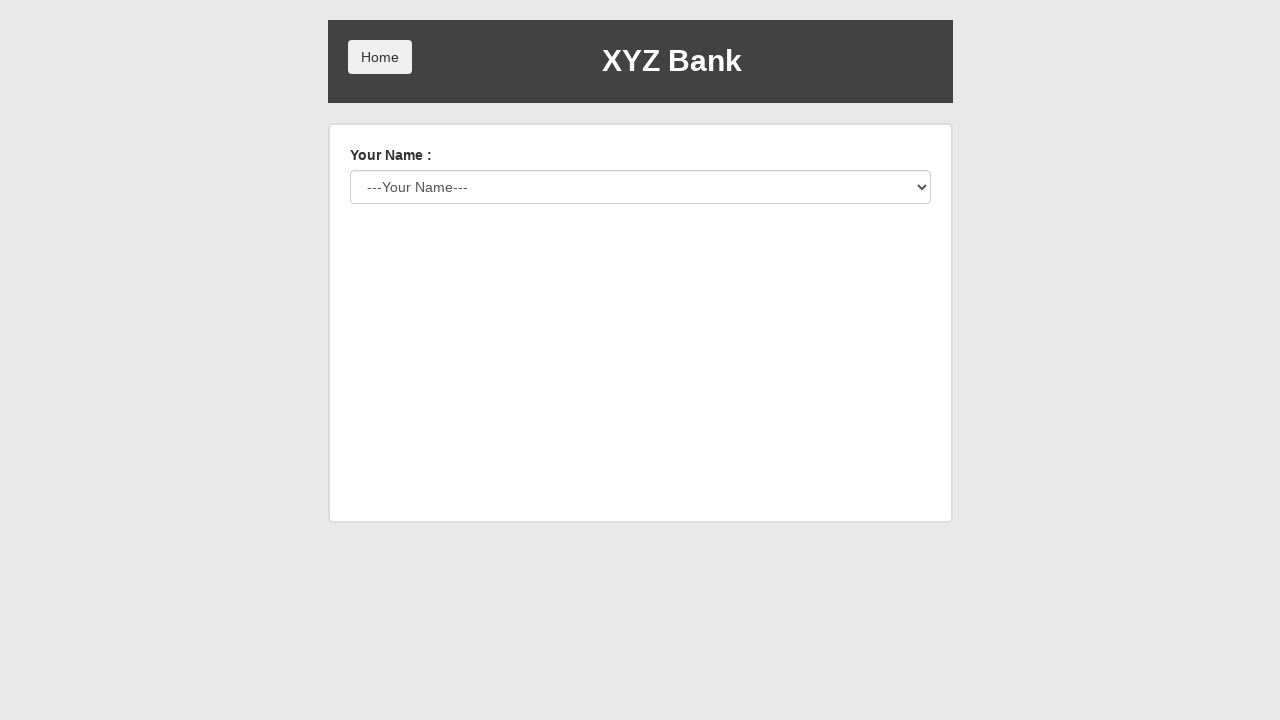